Tests Drag and Drop functionality by dragging column A to column B

Starting URL: https://the-internet.herokuapp.com

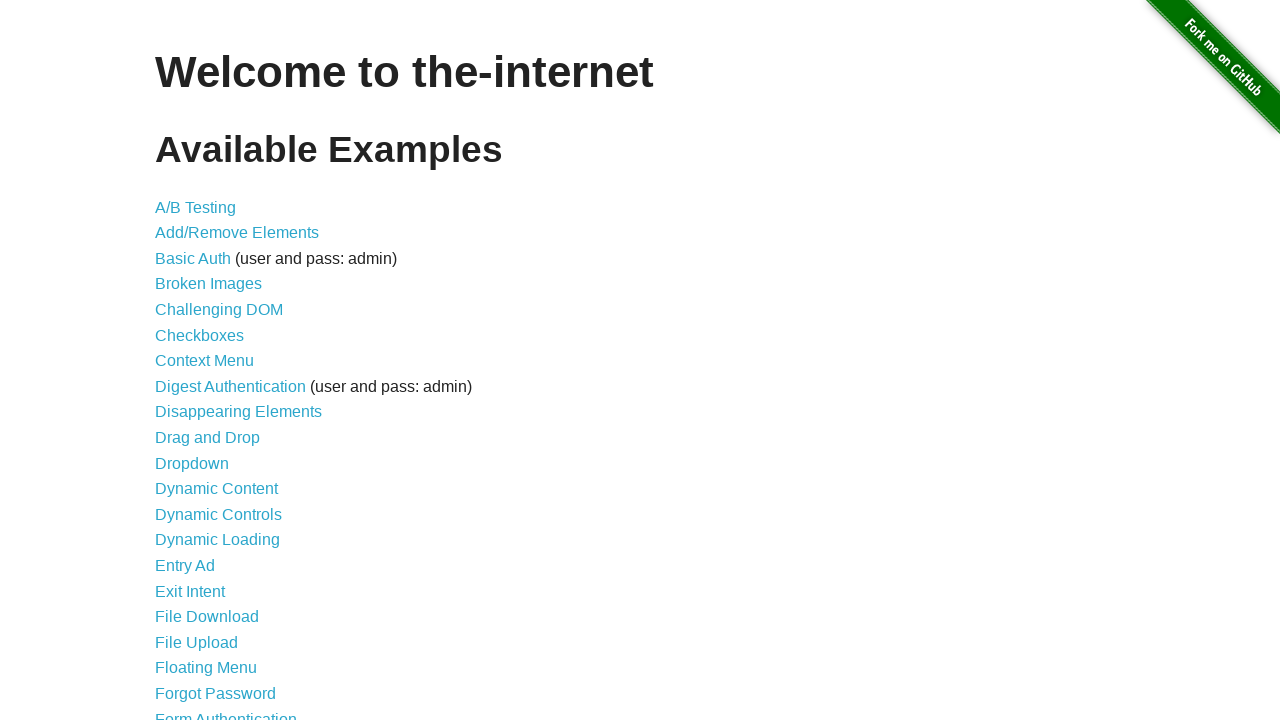

Clicked on 'Drag and Drop' link at (208, 438) on a:text('Drag and Drop')
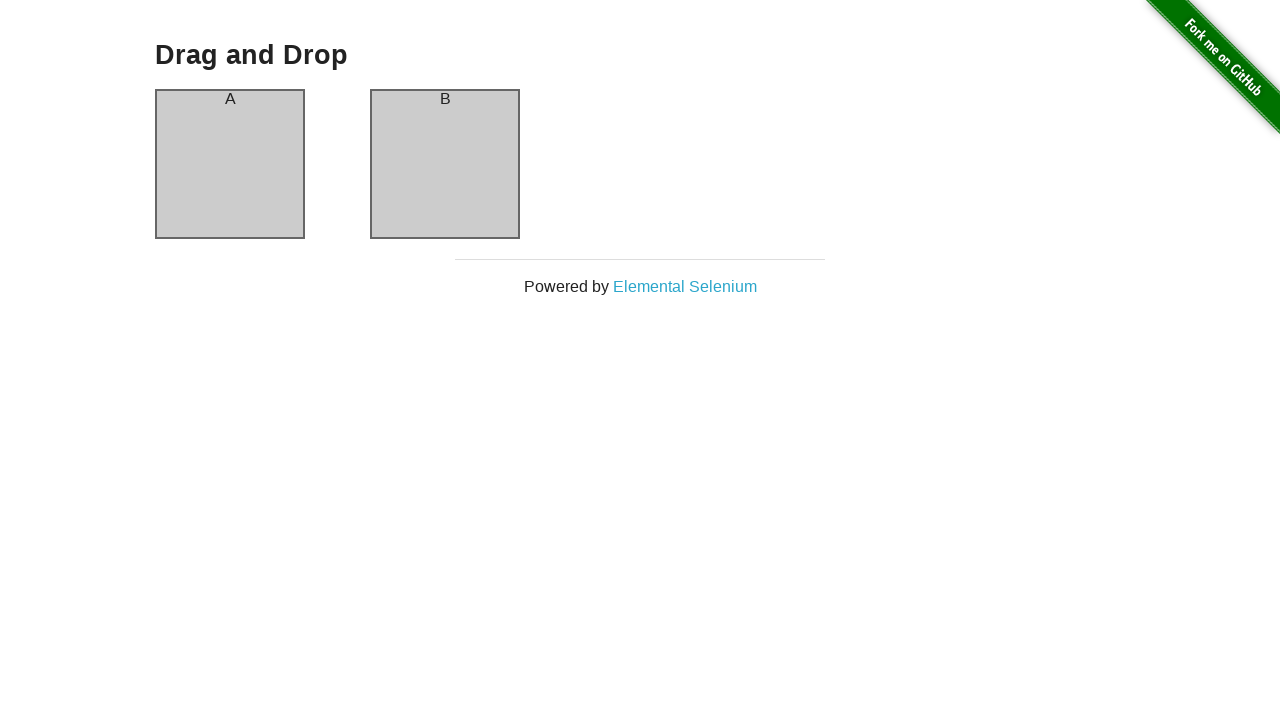

Drag and Drop page loaded (URL contains 'drag_and_drop')
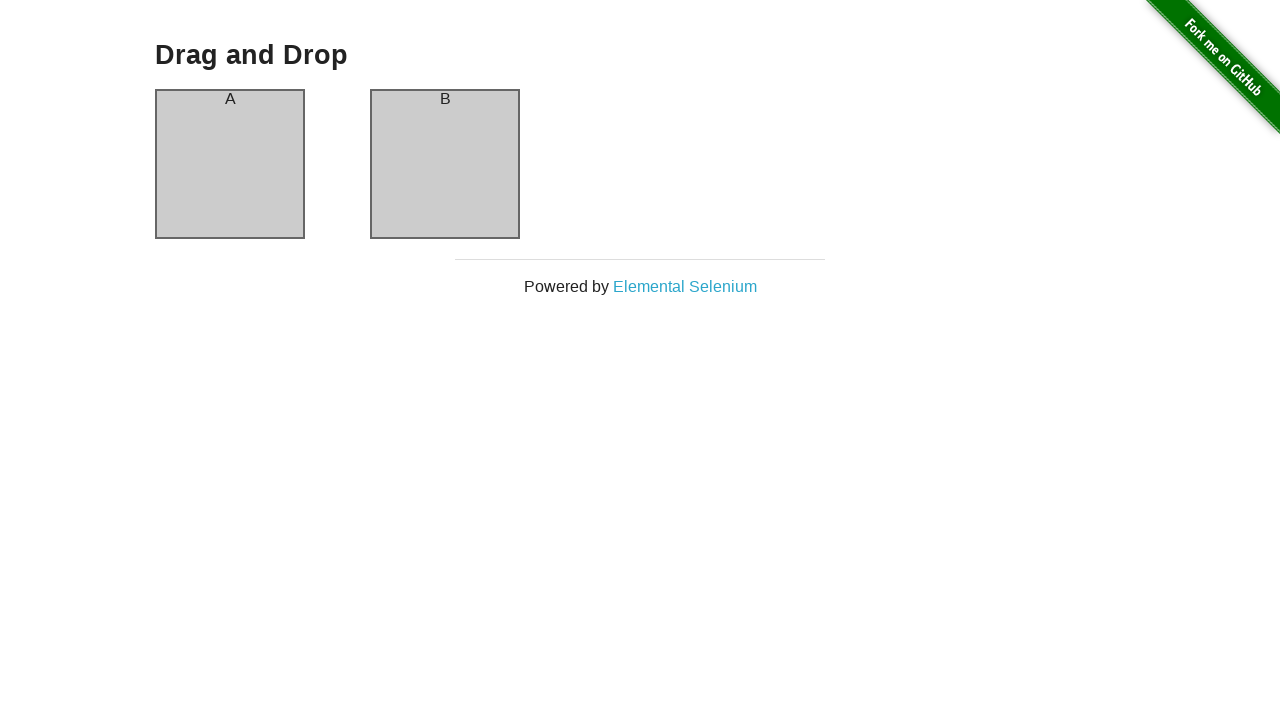

Column A element is visible
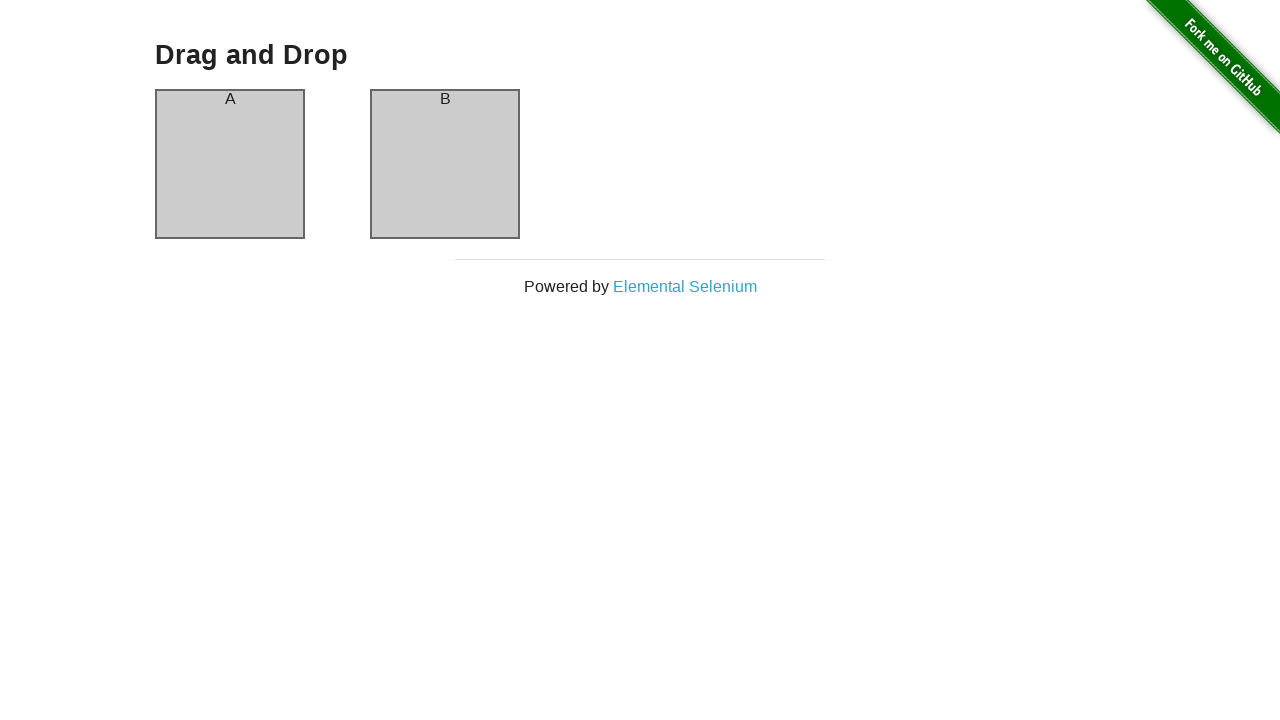

Column B element is visible
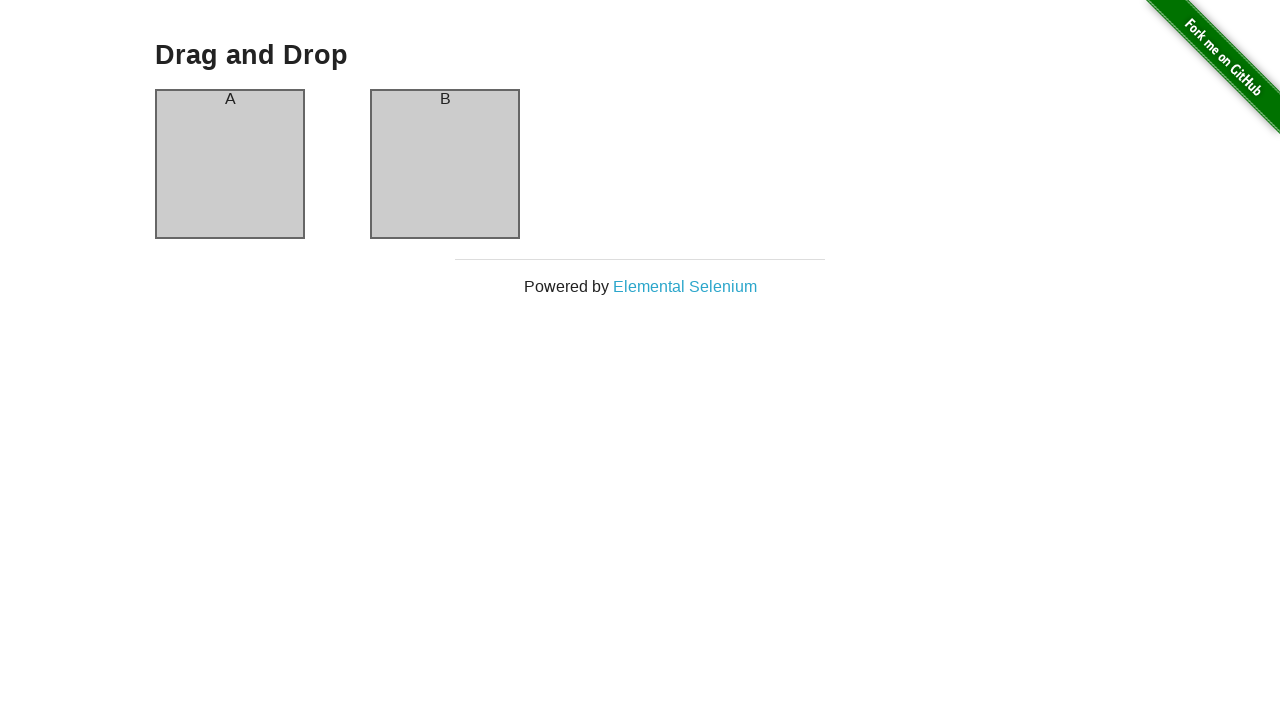

Dragged column A to column B successfully at (445, 164)
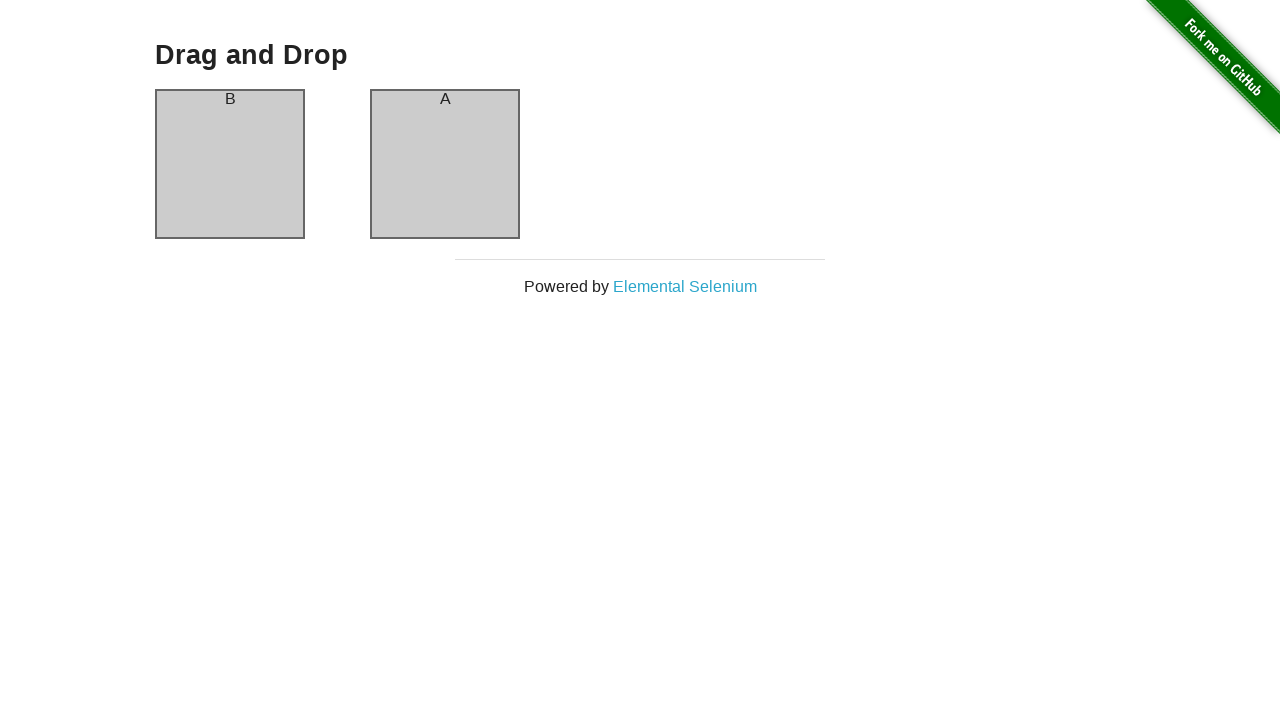

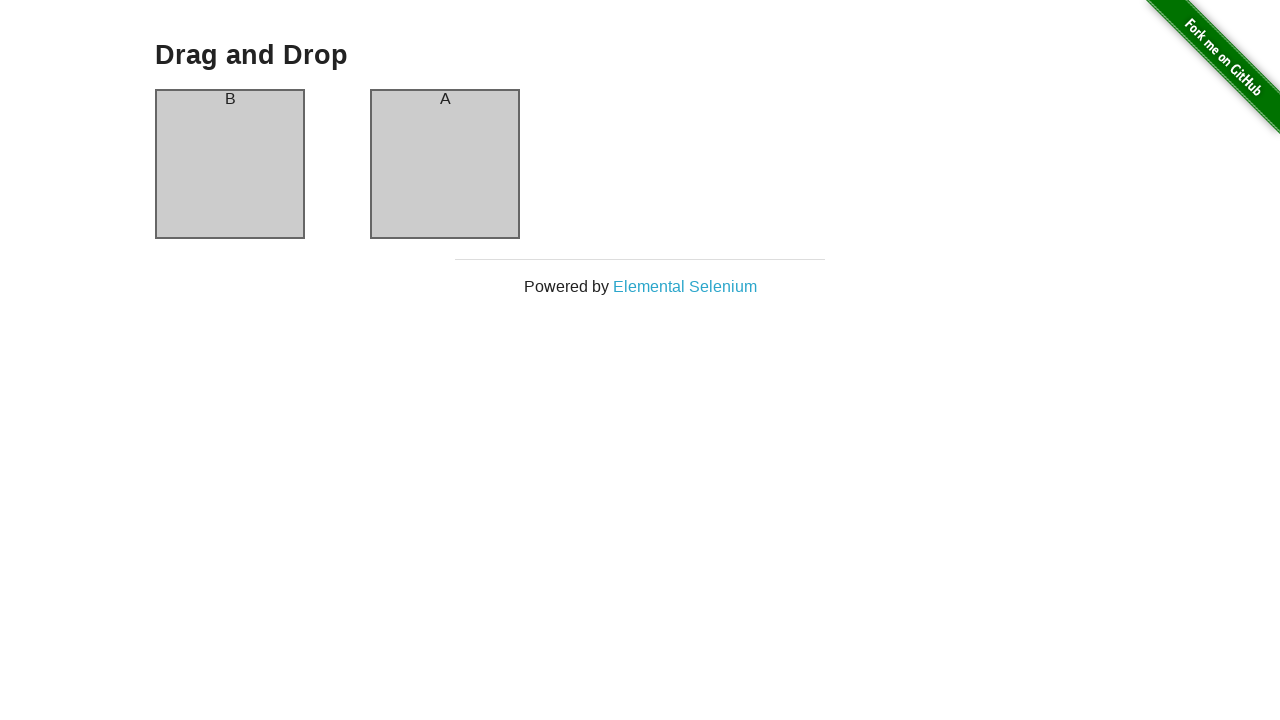